Tests window handling functionality on a demo automation site by clicking a tabbed window button to trigger a new window/tab opening

Starting URL: http://demo.automationtesting.in/Windows.html

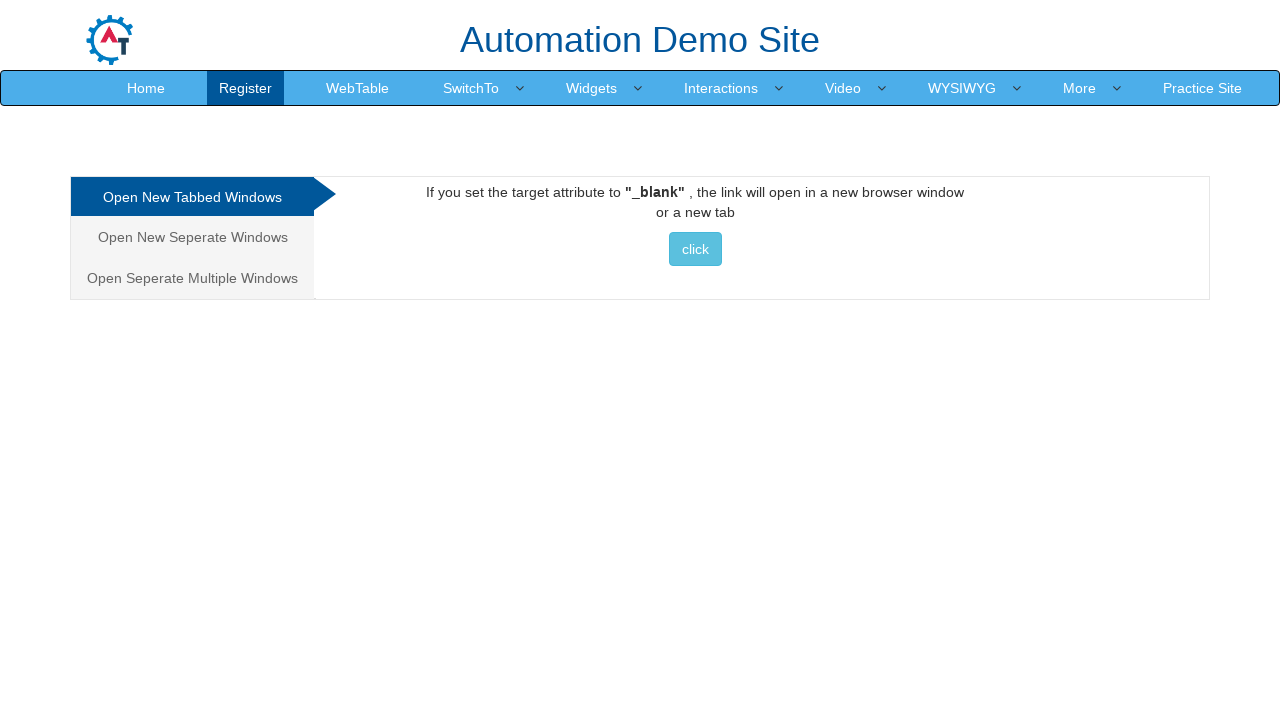

Navigated to Windows demo automation site
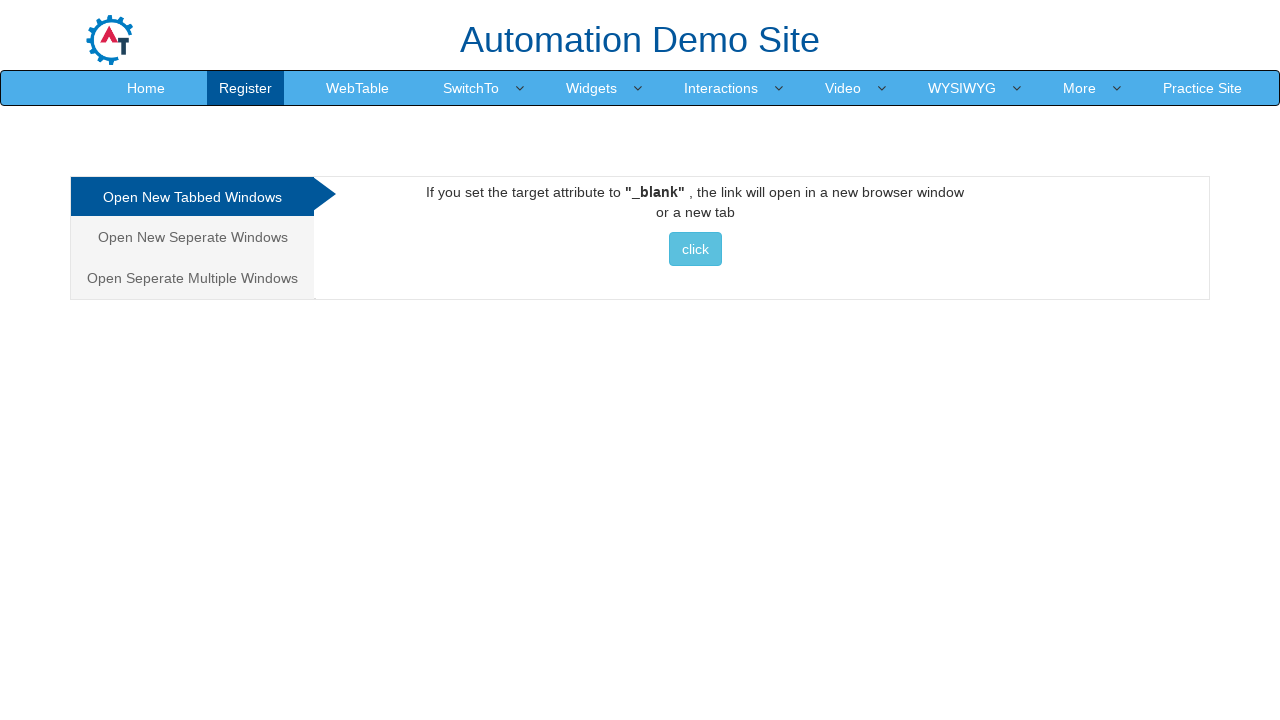

Clicked tabbed window button to trigger new window/tab at (695, 249) on xpath=//*[@id='Tabbed']/a/button
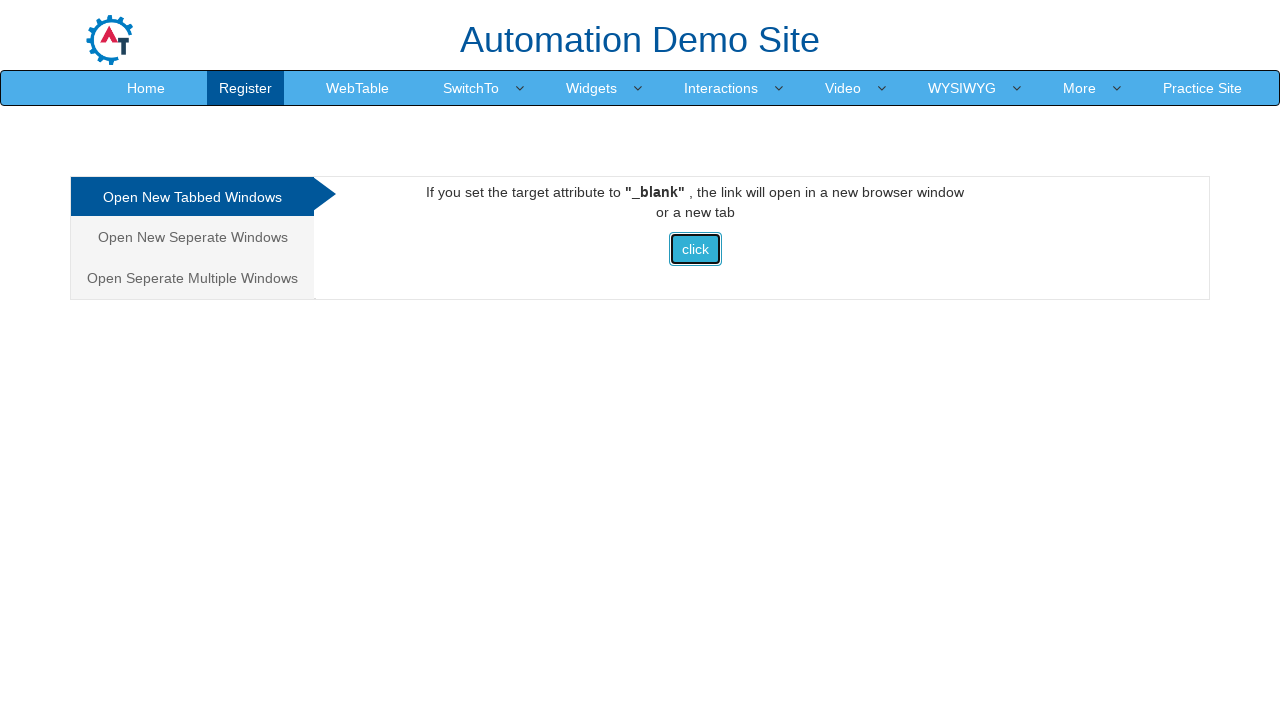

Waited for new window/tab to open
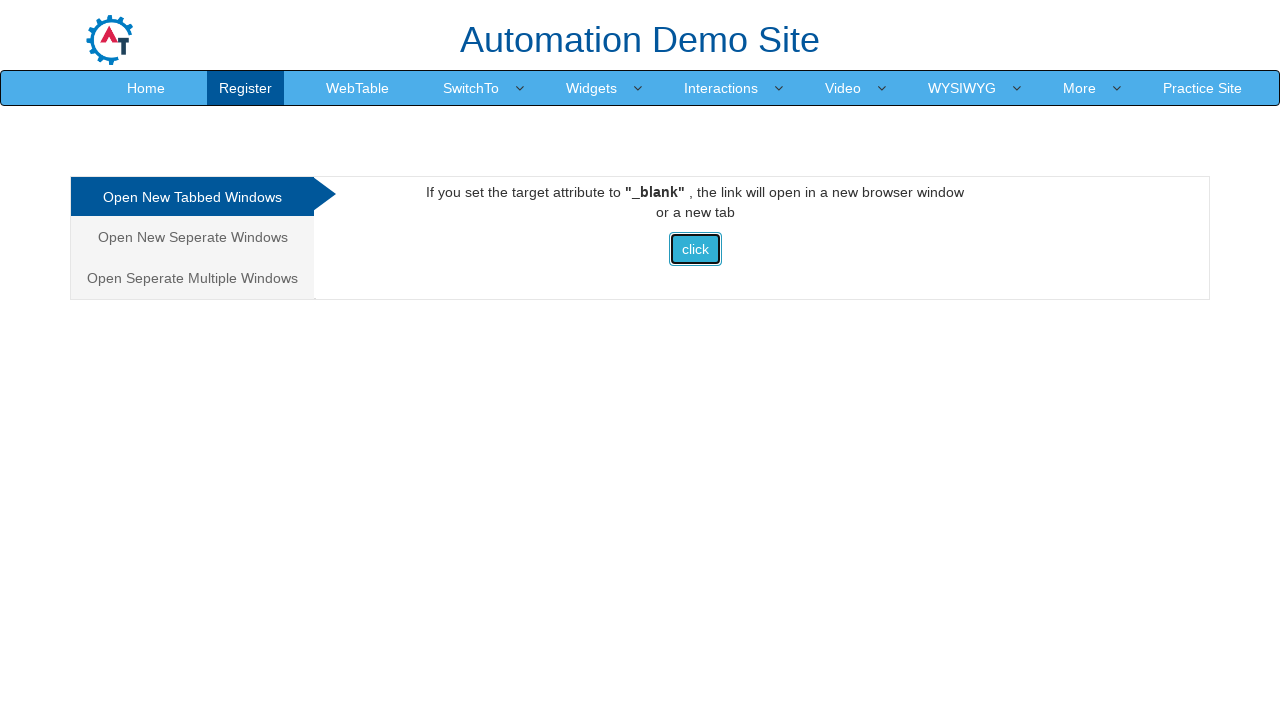

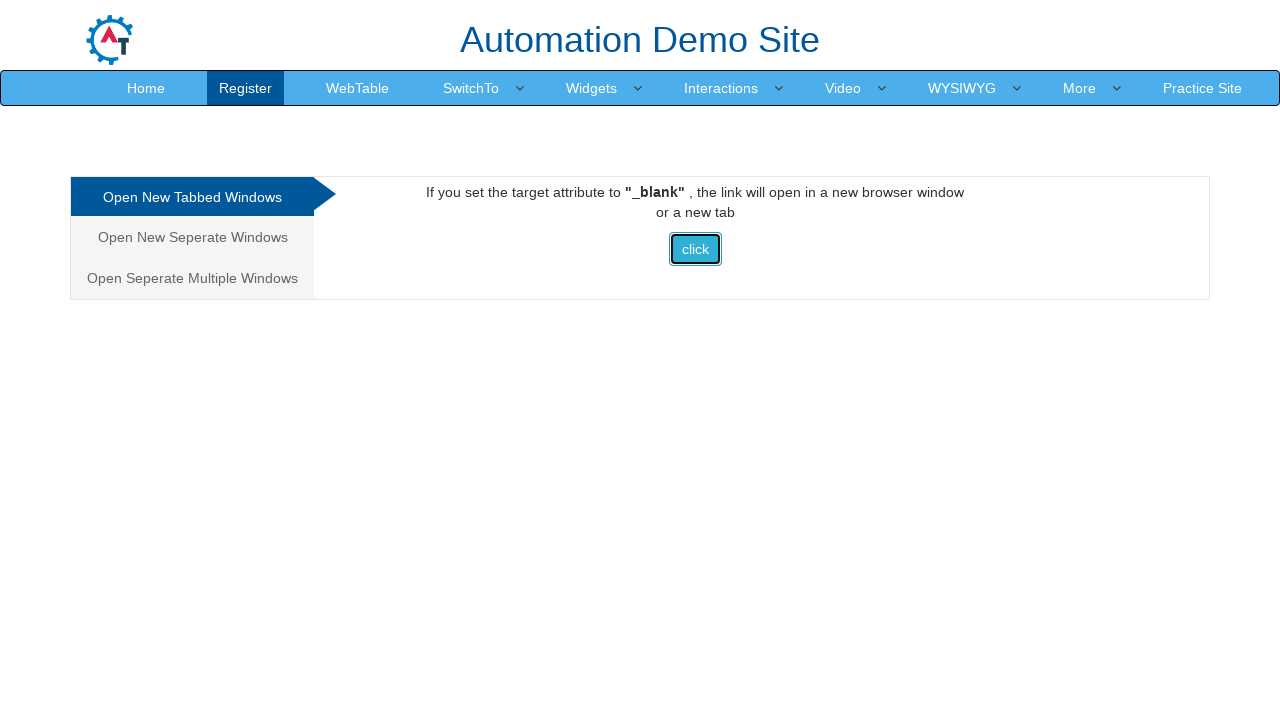